Tests radio button interaction by checking its display status, enabled state, and selection status before clicking it

Starting URL: https://testpages.herokuapp.com/styled/basic-html-form-test.html

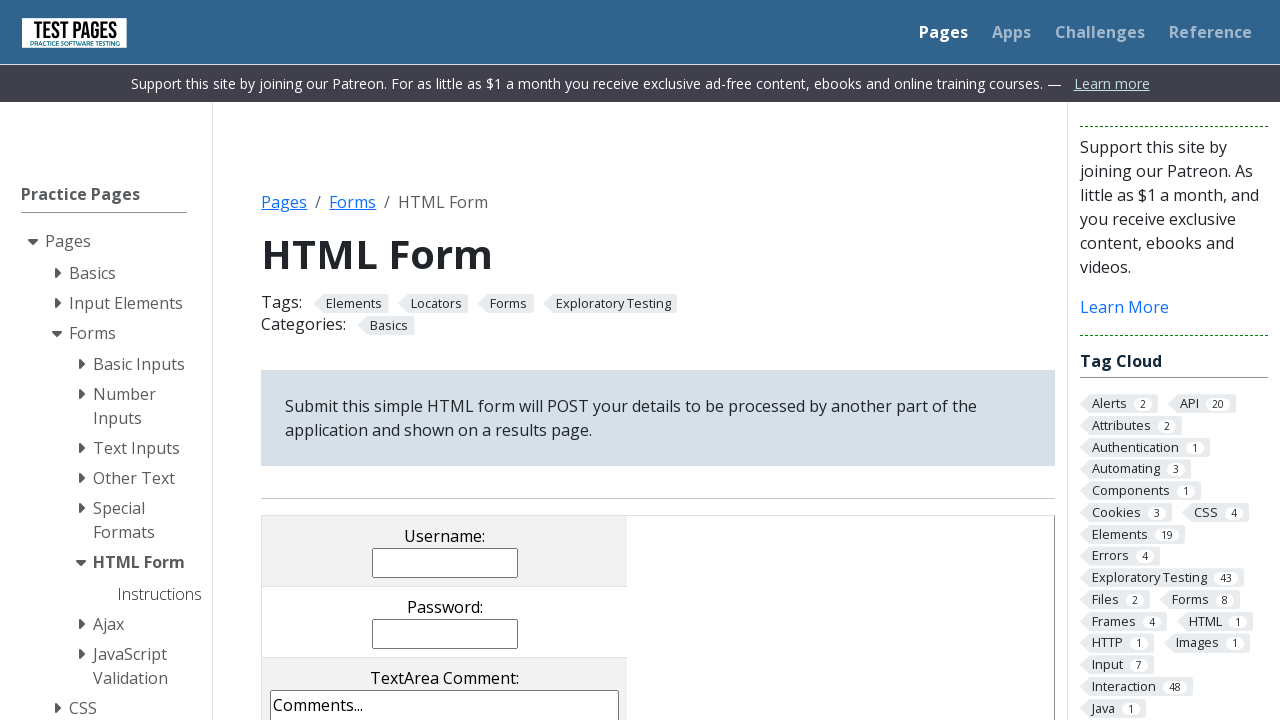

Located the first radio button with value 'rd1'
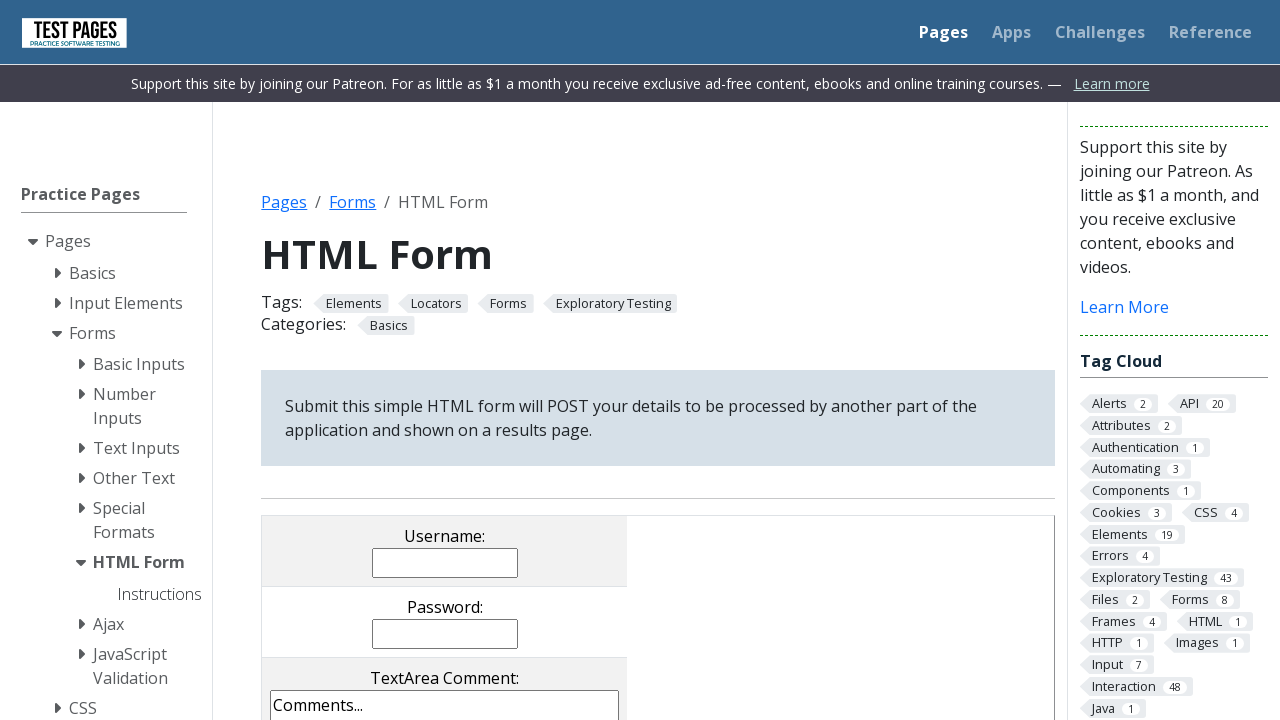

Verified radio button is visible
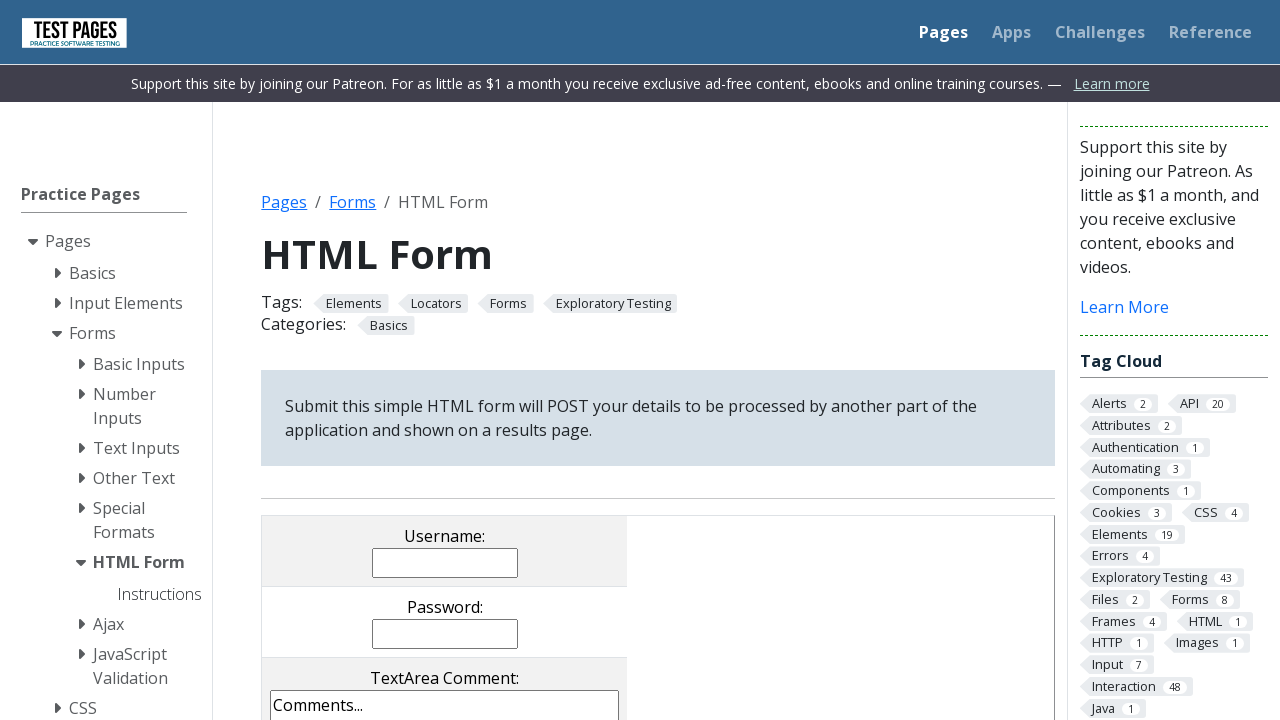

Verified radio button is enabled
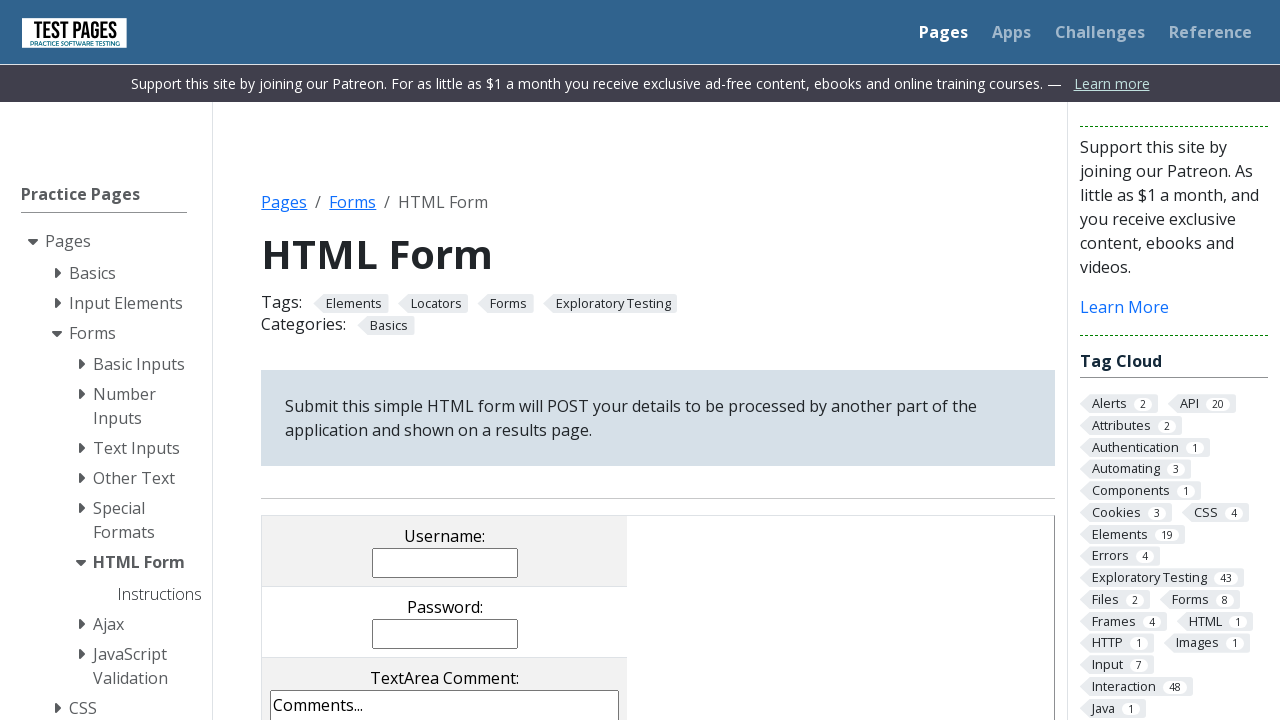

Verified radio button is not selected
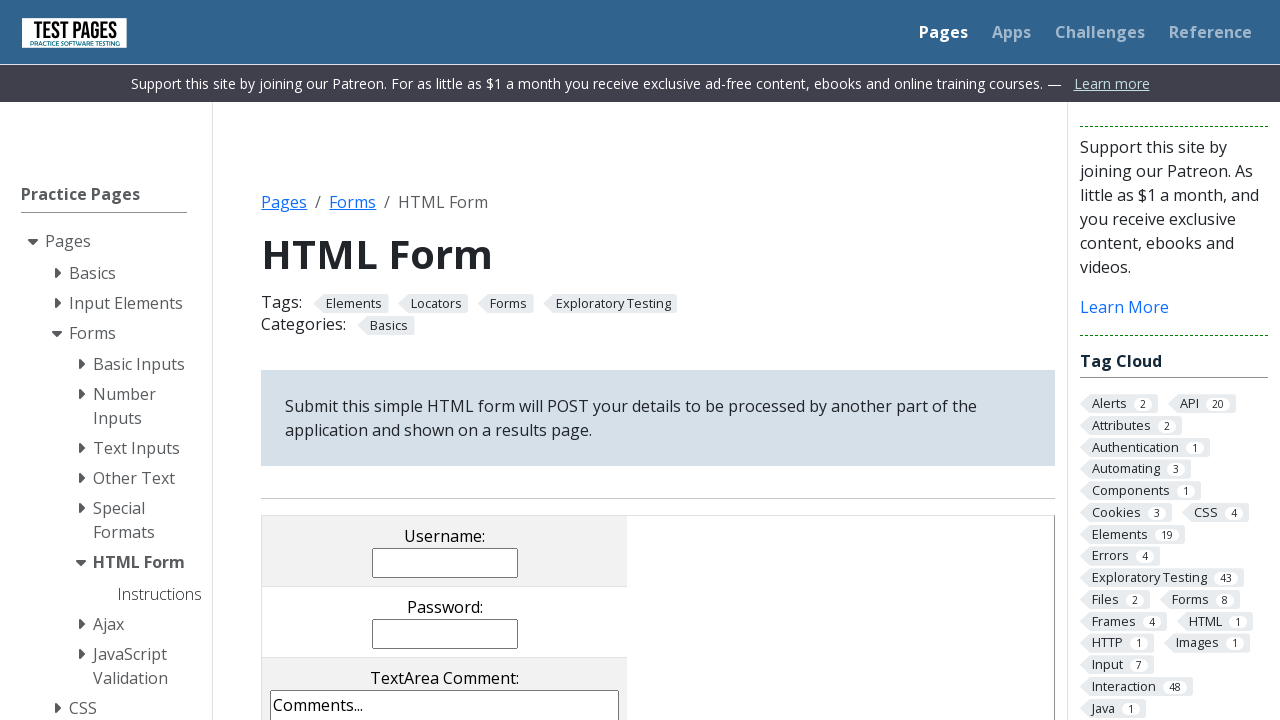

Clicked the radio button at (350, 360) on xpath=//input[@value='rd1']
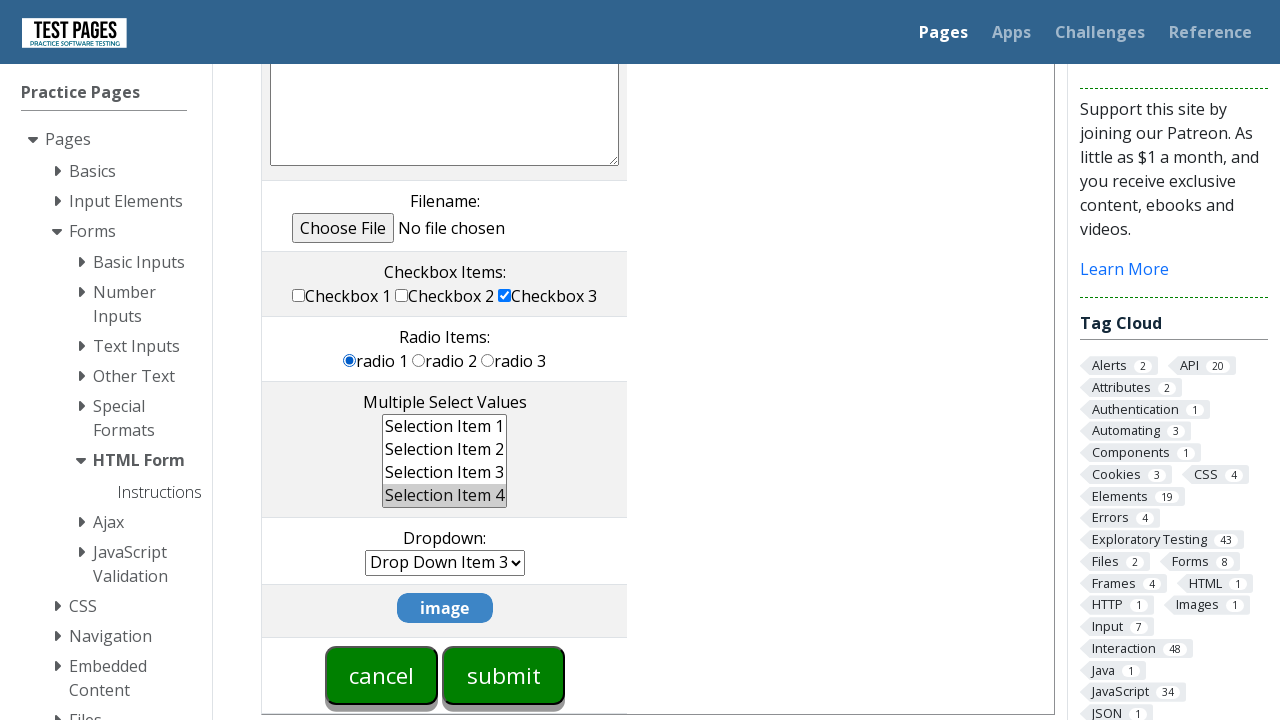

Asserted radio button is selected after clicking
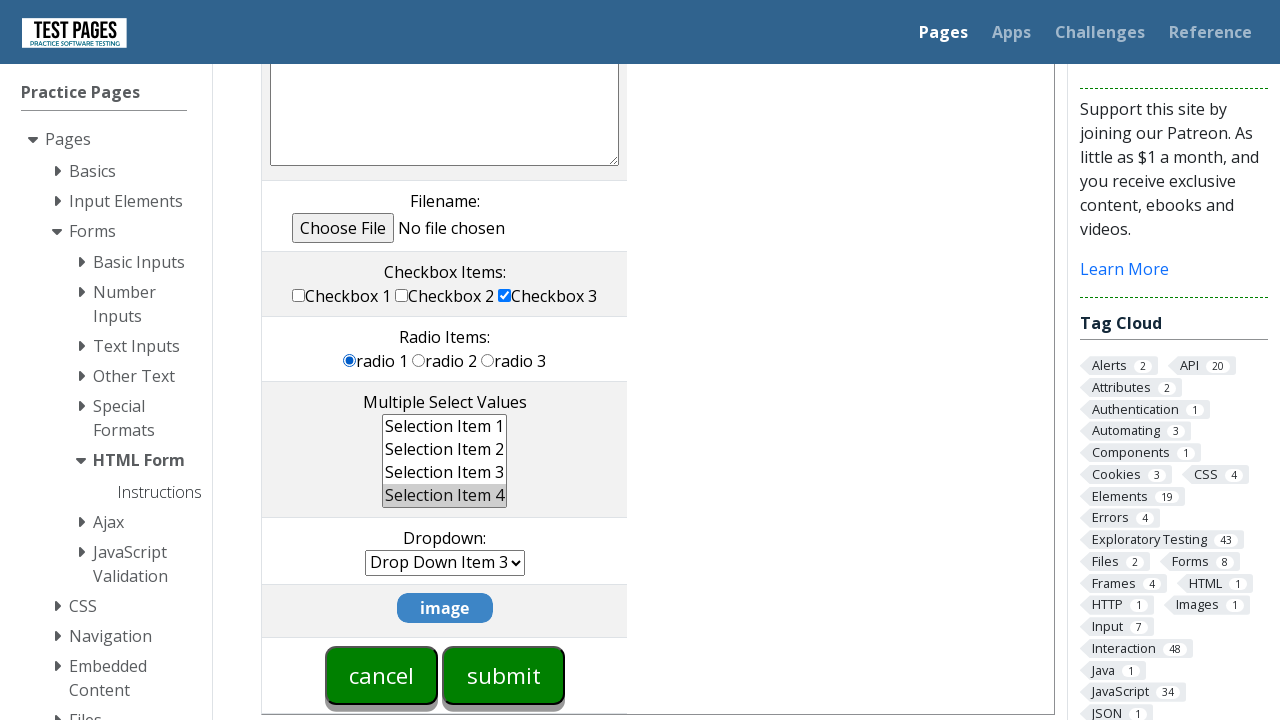

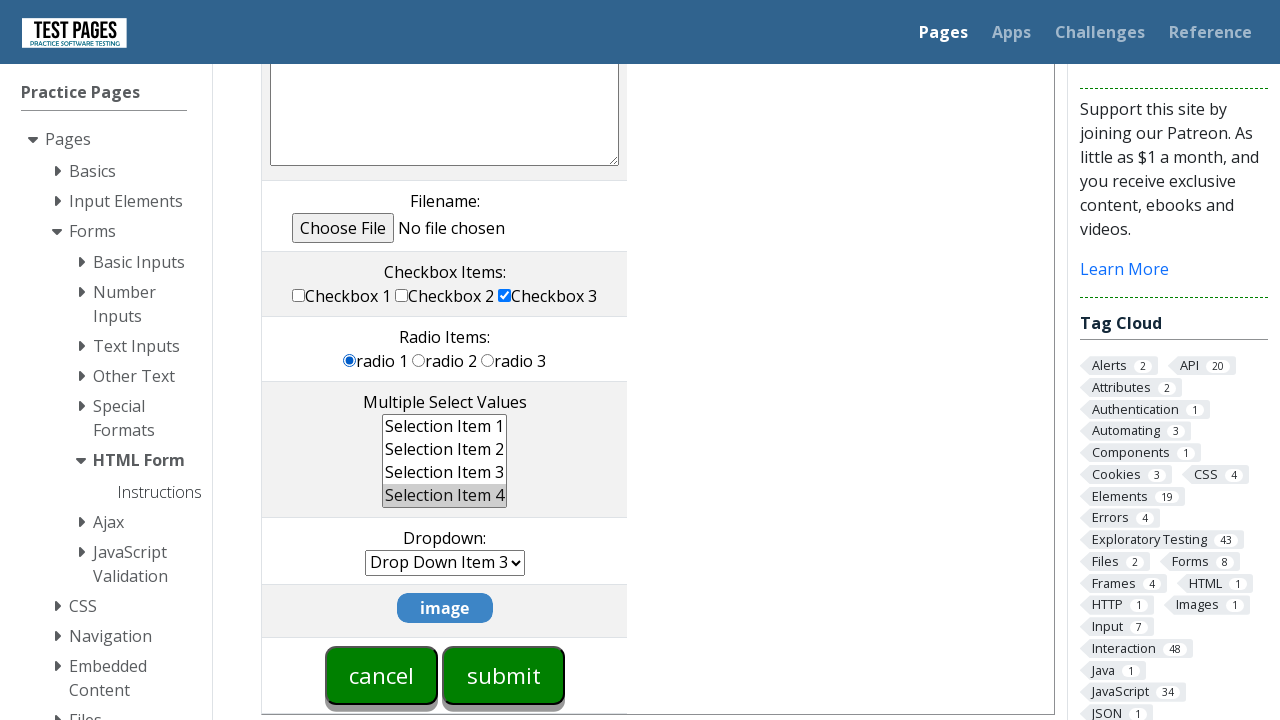